Navigates to a form demo page and interacts with radio button elements to check their selection state

Starting URL: http://www.echoecho.com/htmlforms10.htm

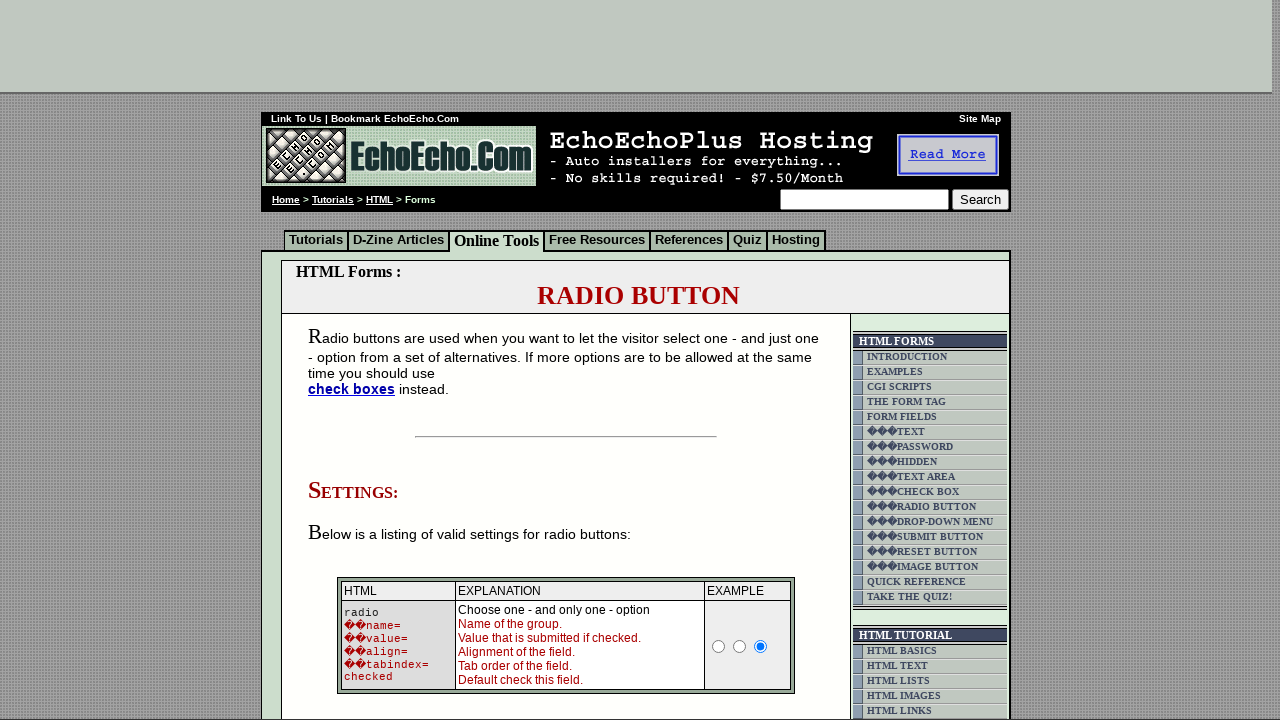

Waited for page to load with networkidle state
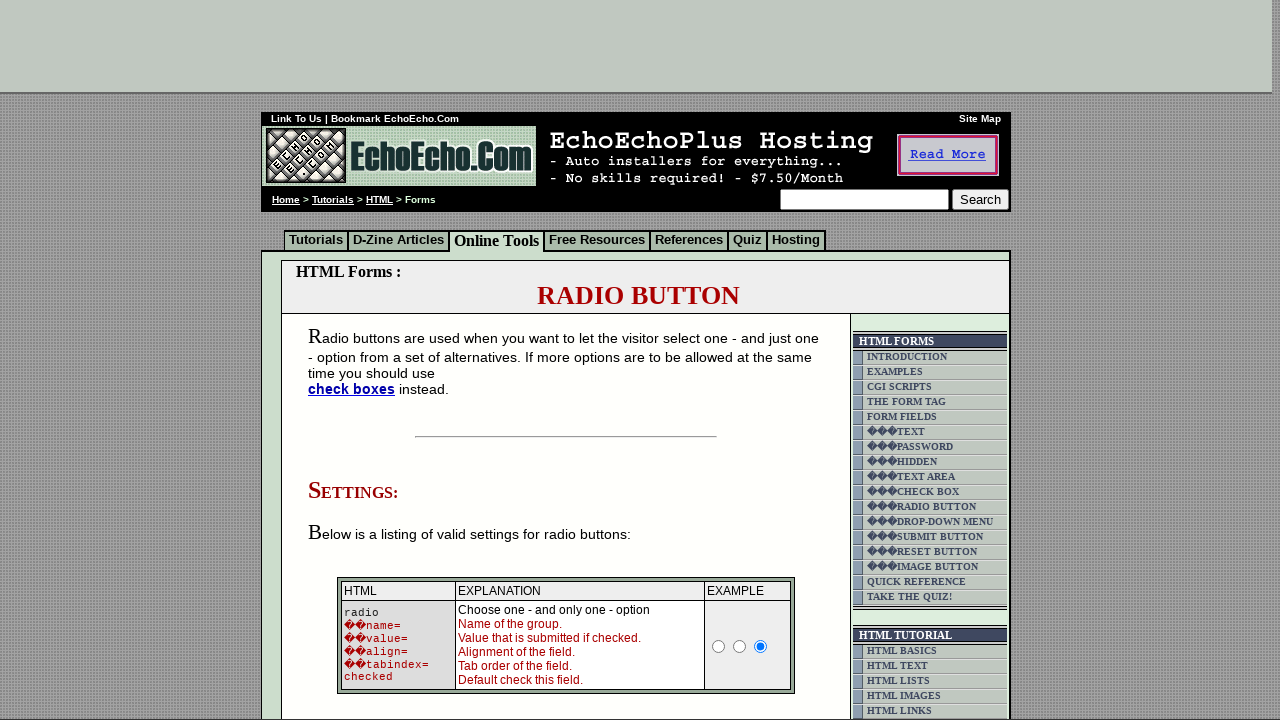

Located radio button container element
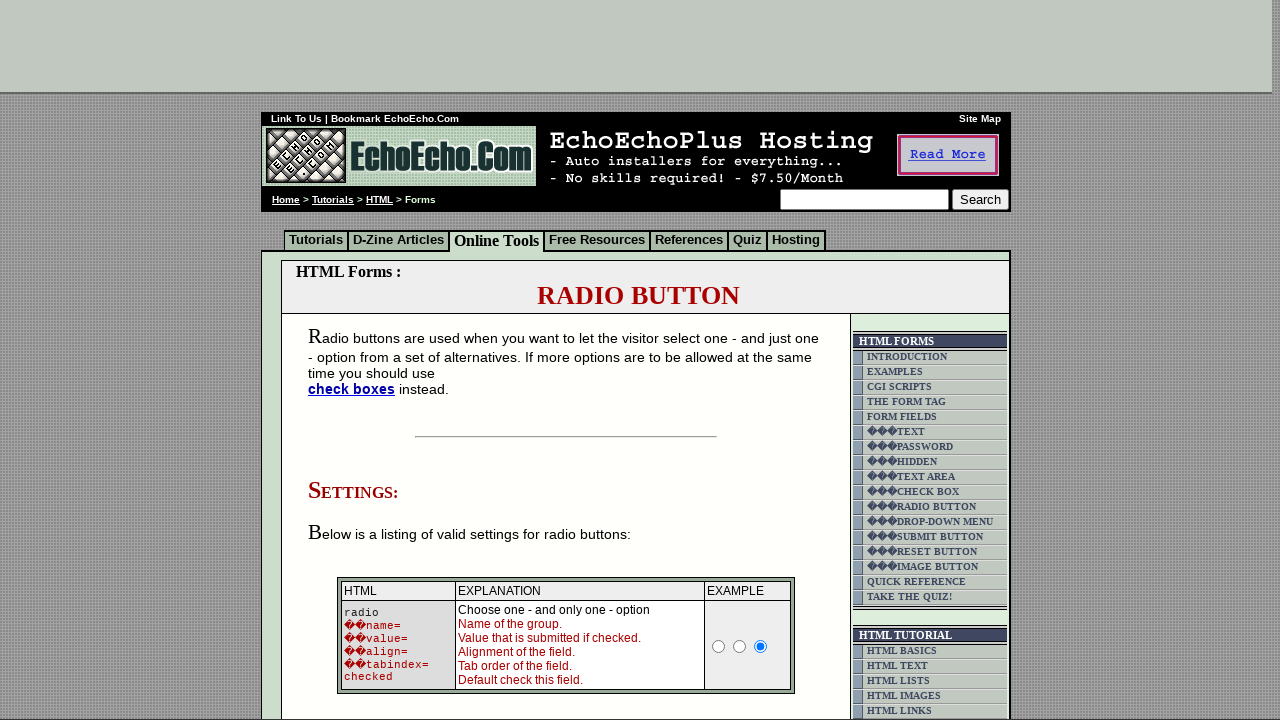

Located all radio buttons with name 'group1'
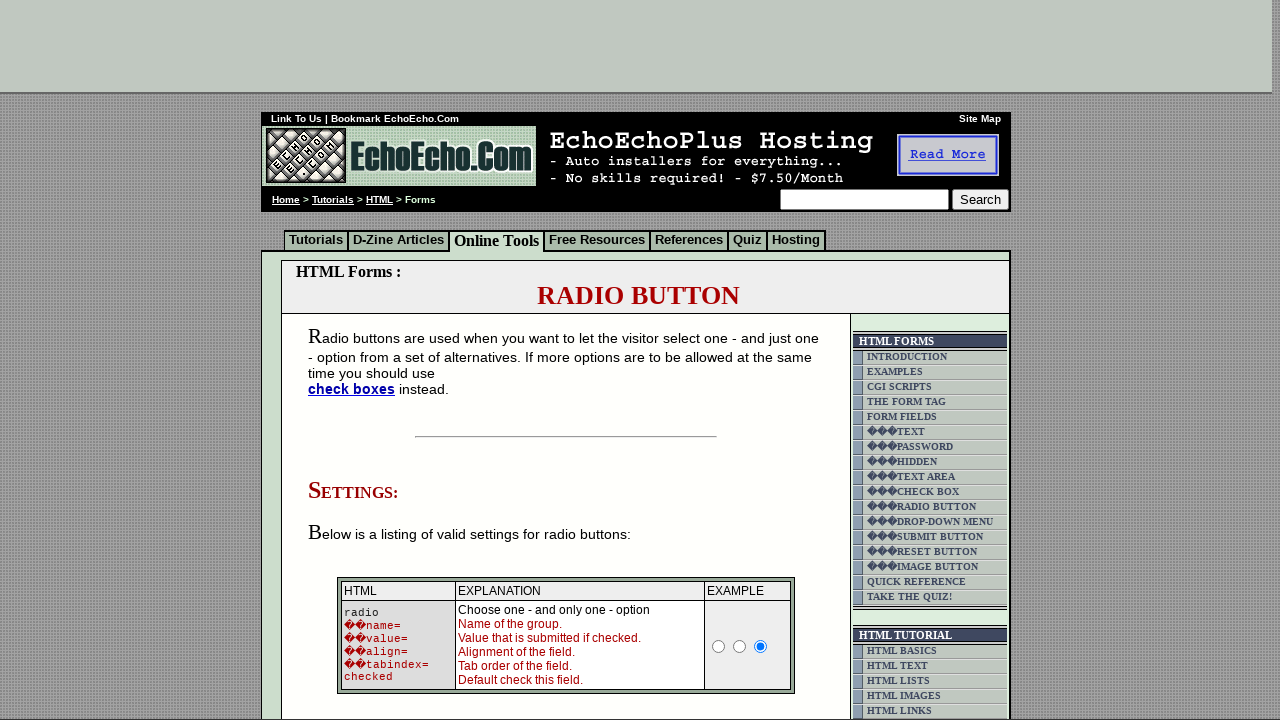

Found 3 radio buttons
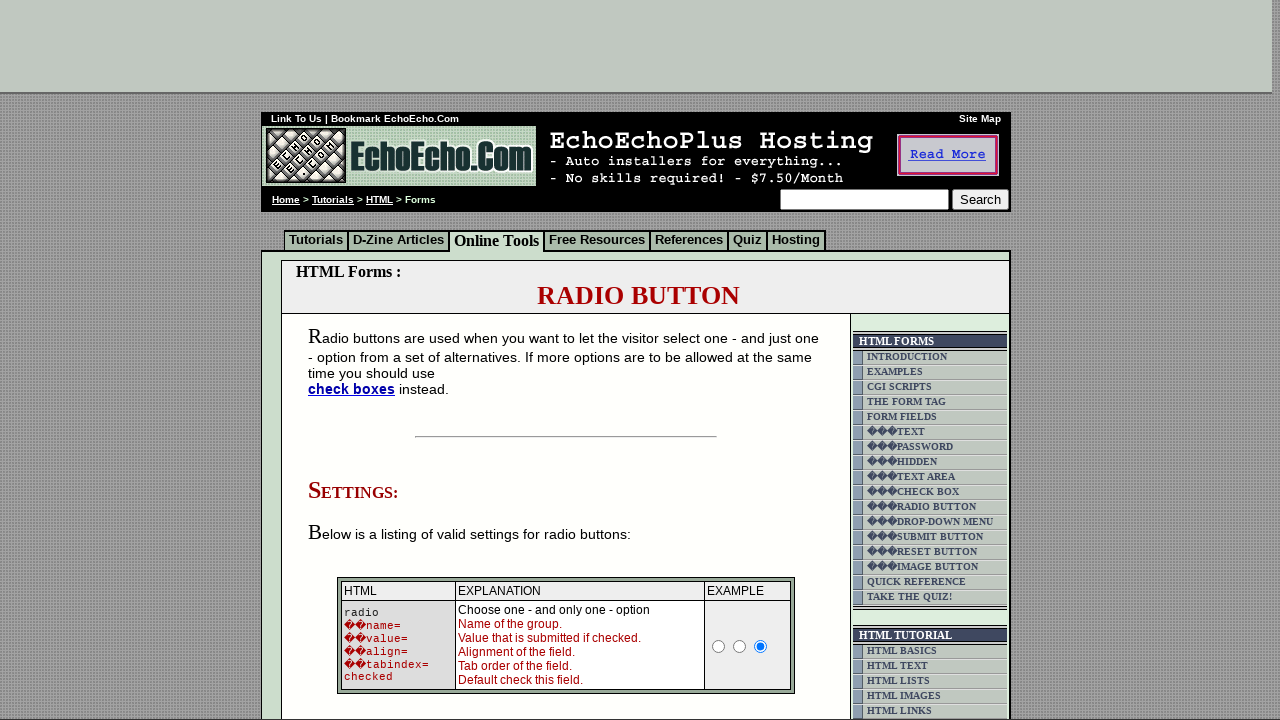

Radio button 0 is not selected
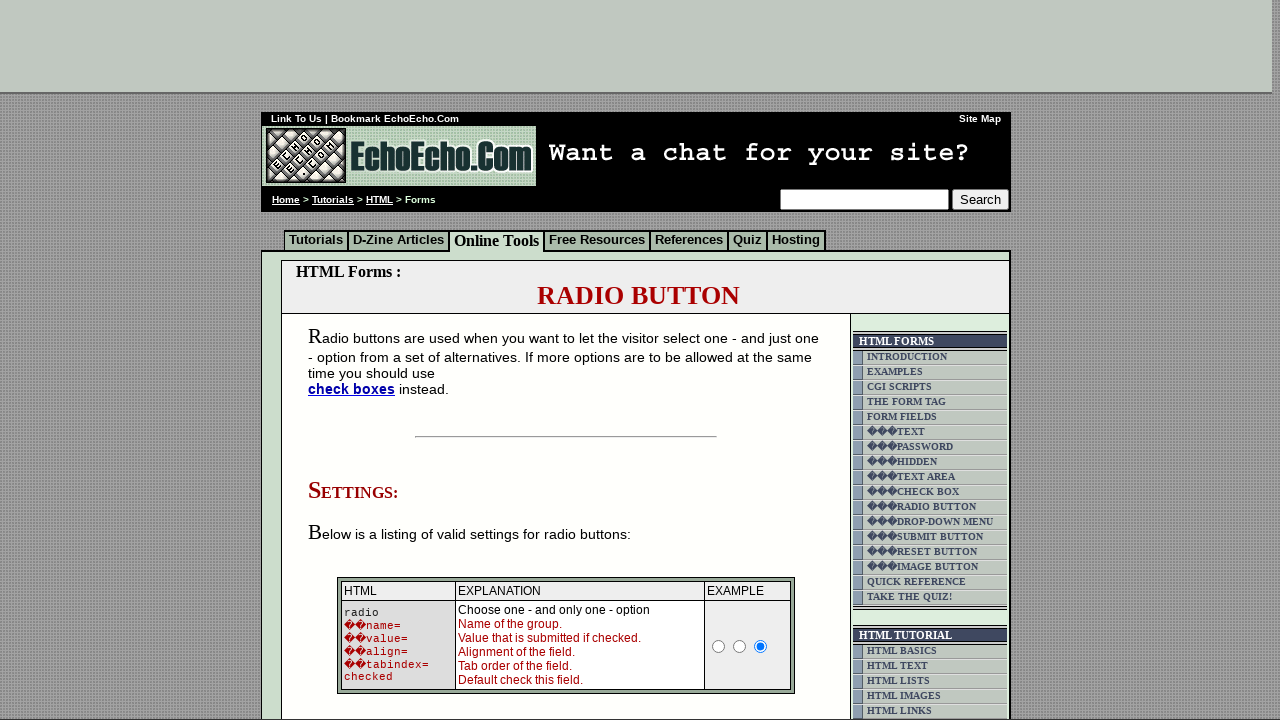

Radio button 1 is selected with value: Butter
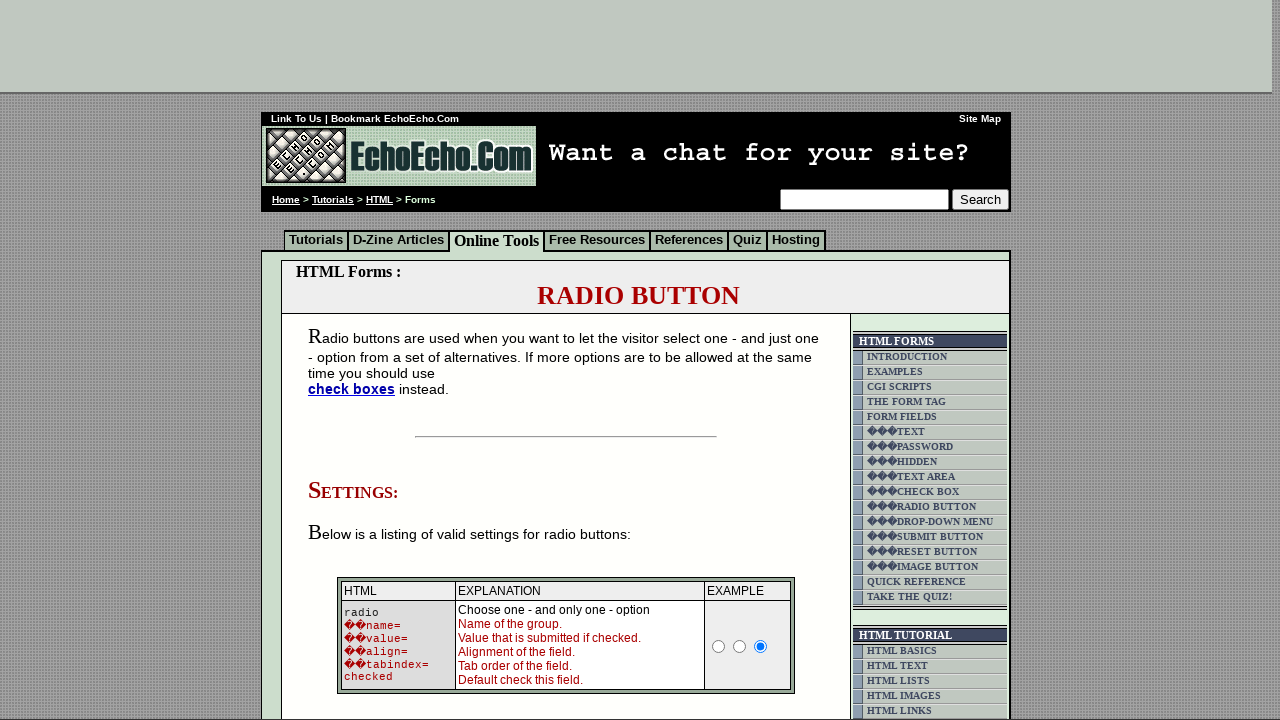

Radio button 2 is not selected
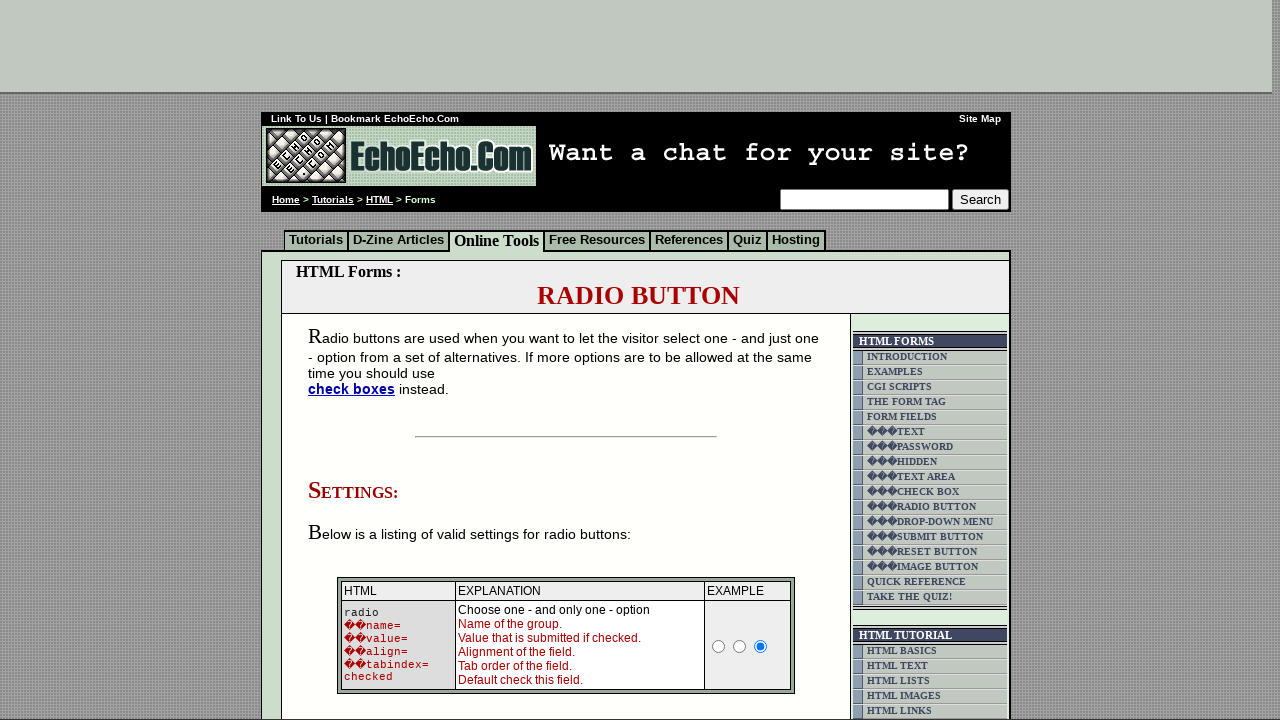

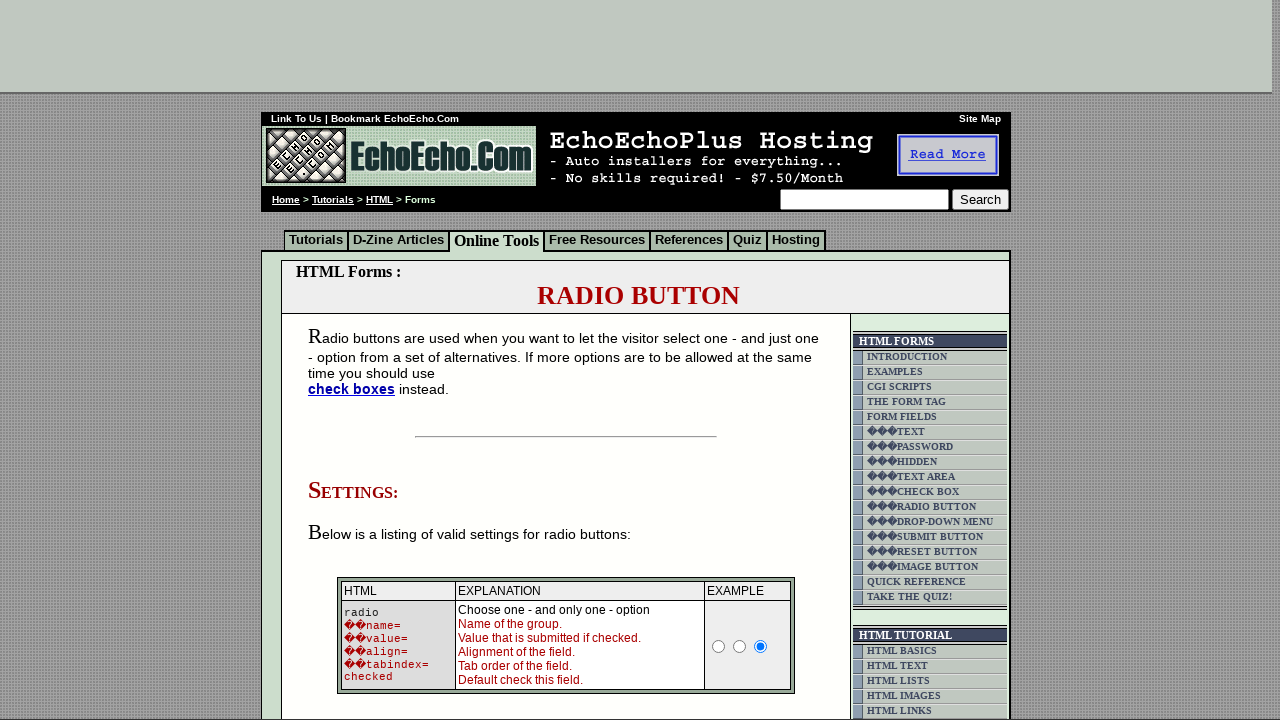